Tests the email subscription feature by navigating to cart, entering an email address, submitting, and verifying the success message

Starting URL: https://automationexercise.com/

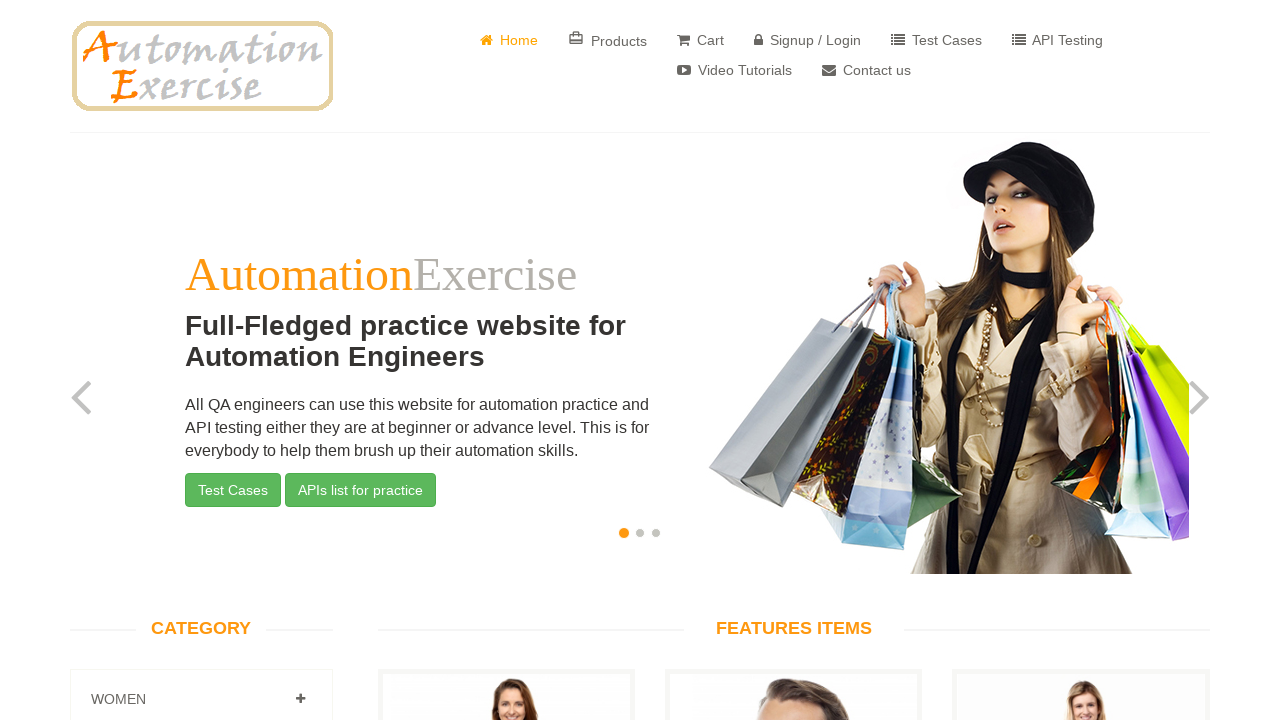

Clicked on cart link to navigate to cart page at (700, 40) on a[href='/view_cart']
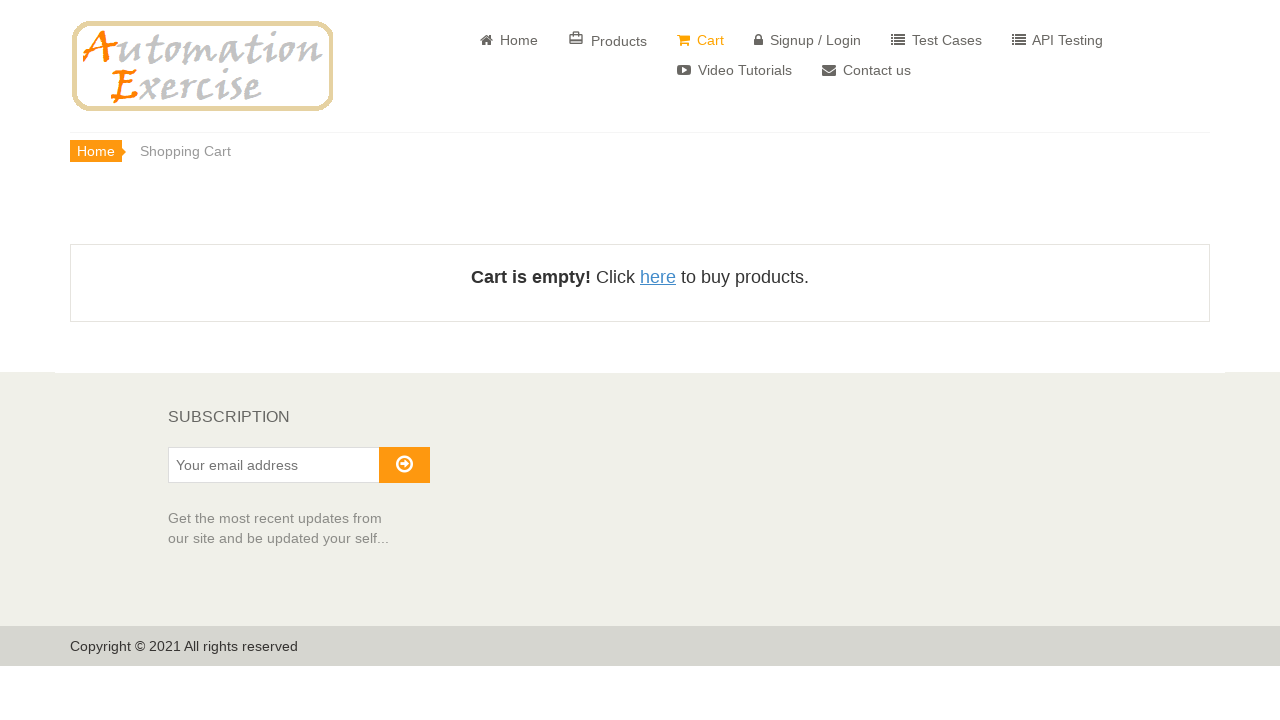

Entered email address 'Ted@gmail.com' in subscription field on #susbscribe_email
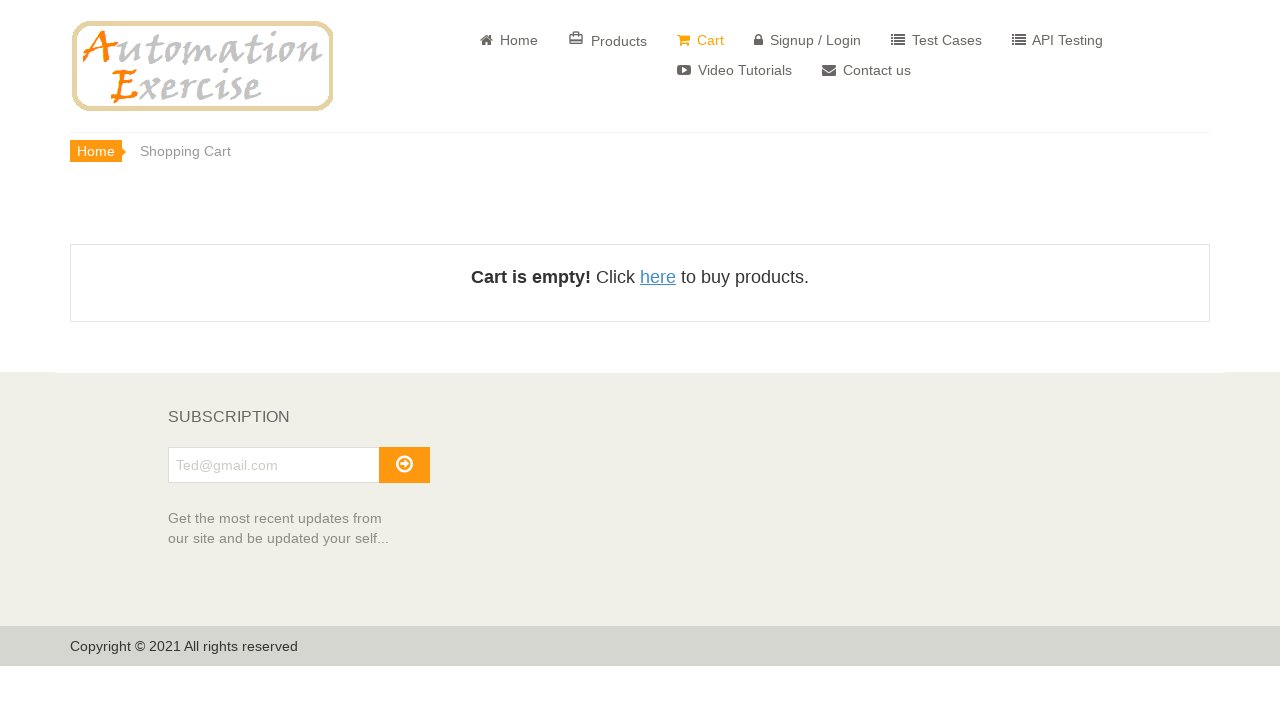

Clicked the subscribe button to submit email at (404, 464) on .fa.fa-arrow-circle-o-right
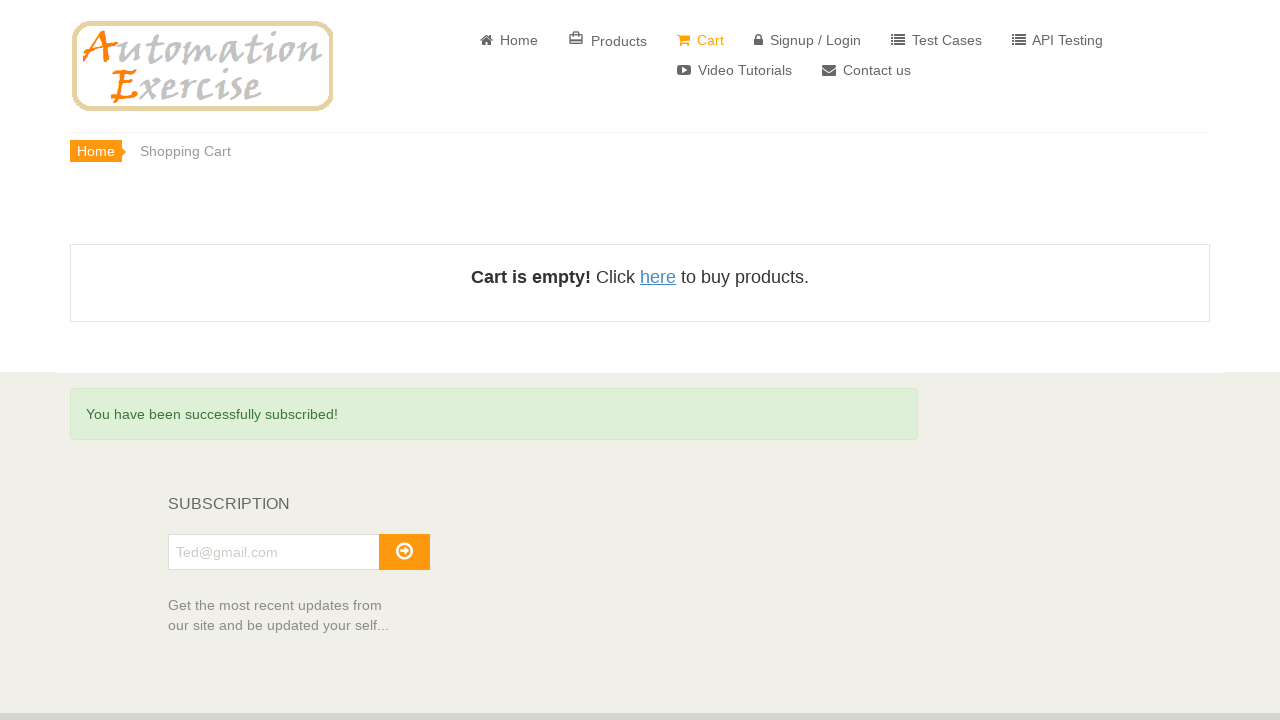

Success message appeared on the page
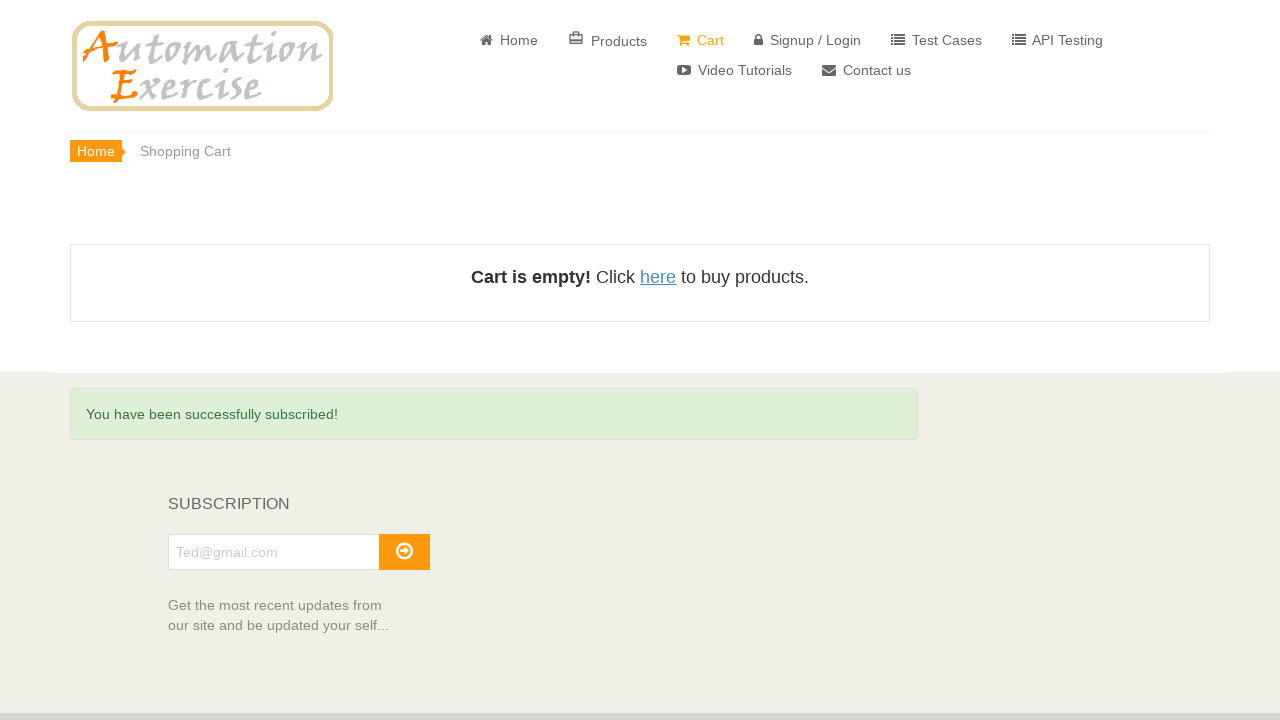

Verified success message text: 'You have been successfully subscribed!'
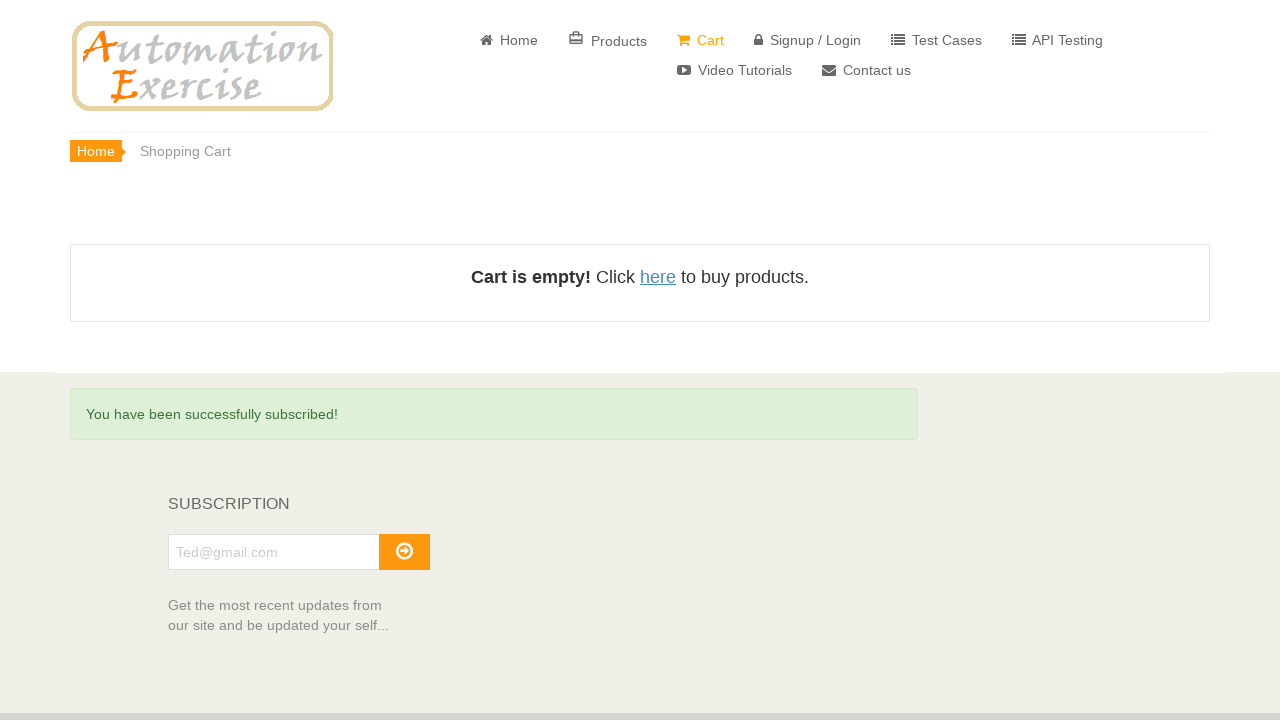

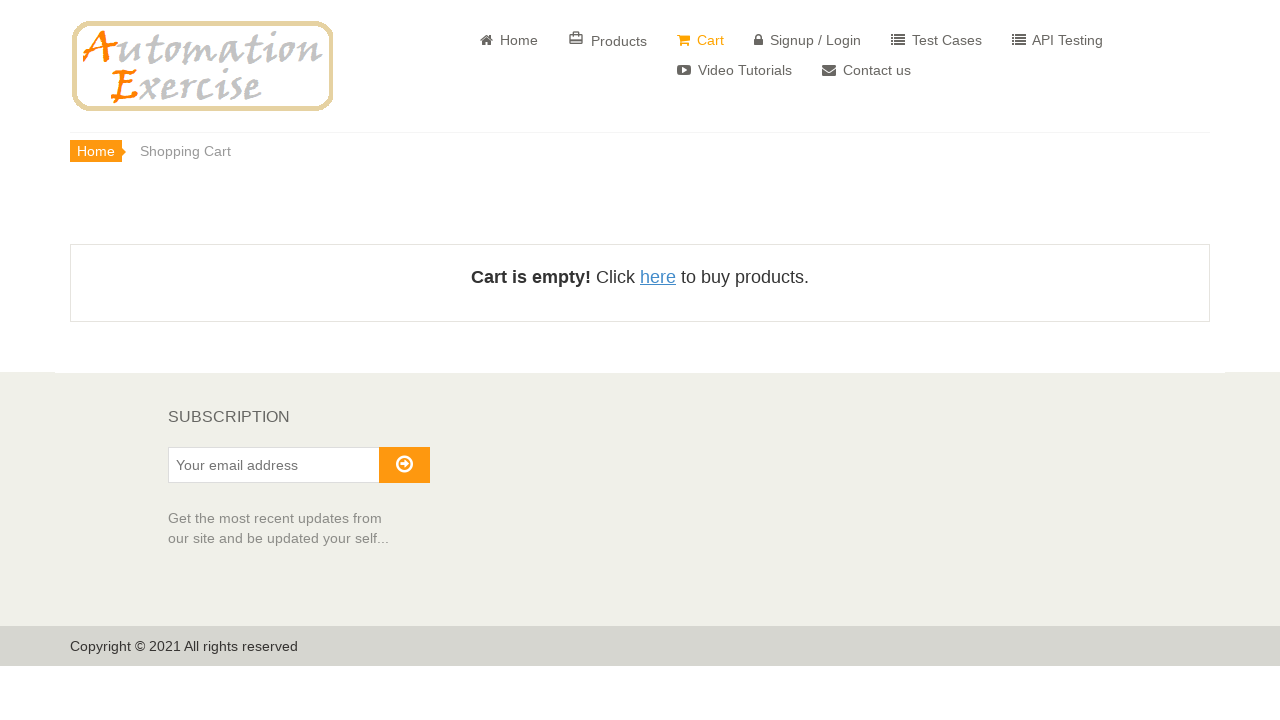